Tests the Challenging DOM page by navigating to it and verifying the data table is displayed

Starting URL: https://the-internet.herokuapp.com/

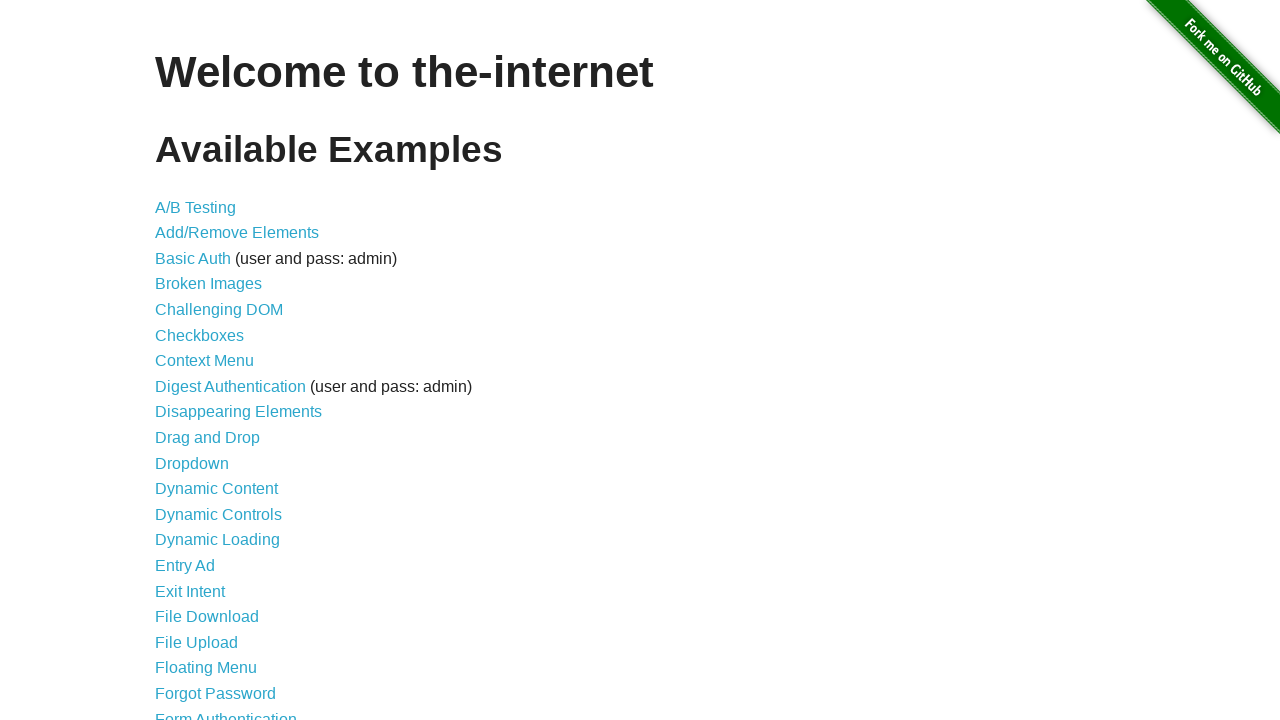

Clicked on Challenging DOM link at (219, 310) on text='Challenging DOM'
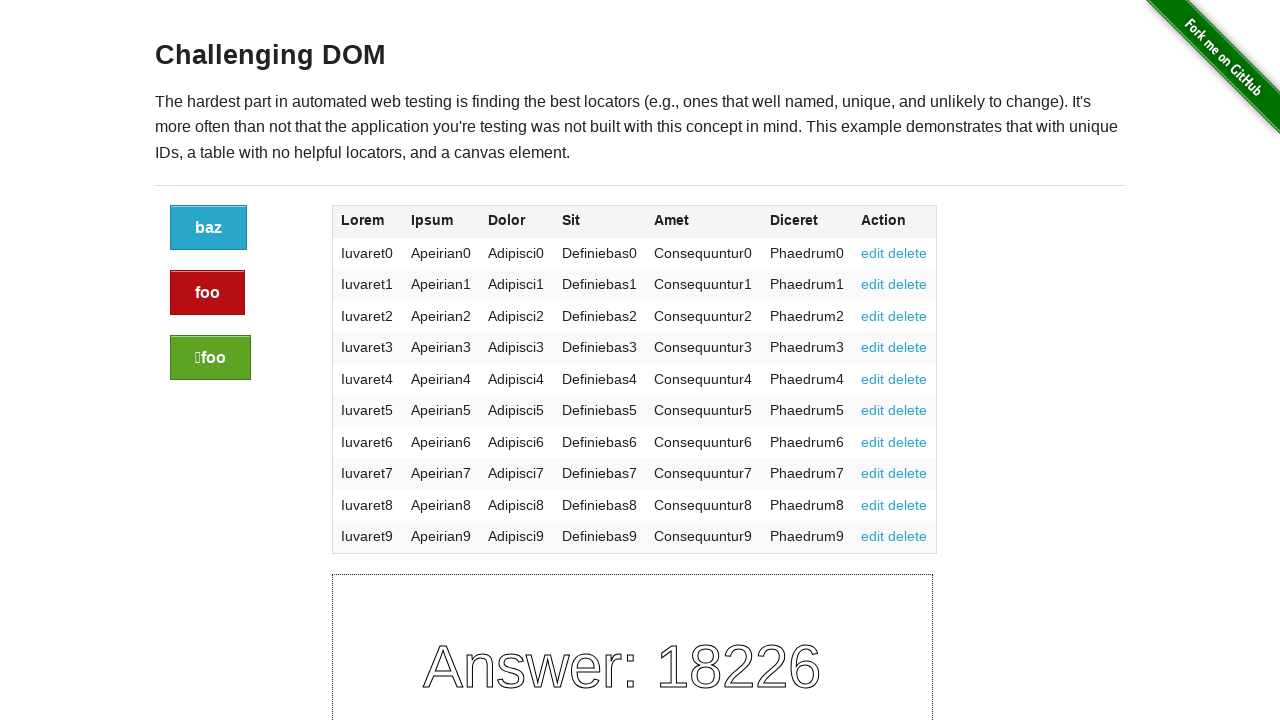

Challenging DOM page loaded and Action column is present
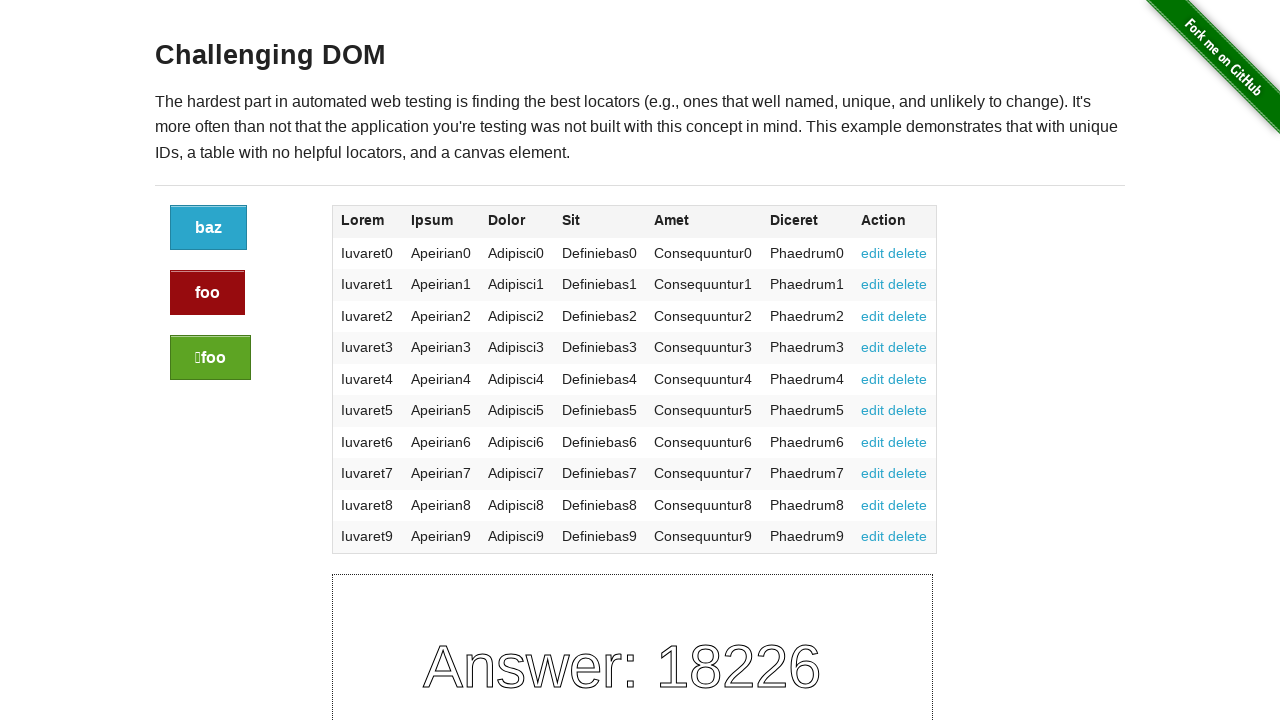

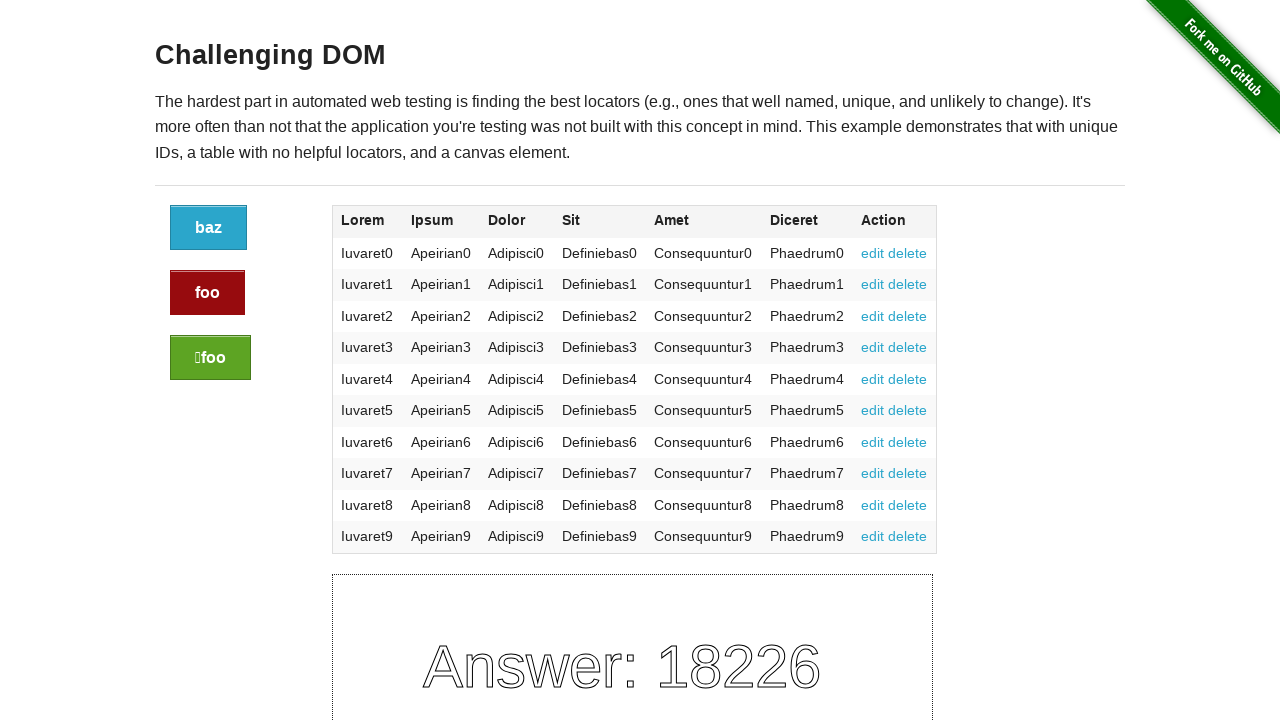